Solves a math problem by reading two numbers from the page, calculating their sum, and selecting the result from a dropdown menu before submitting the form

Starting URL: https://suninjuly.github.io/selects1.html

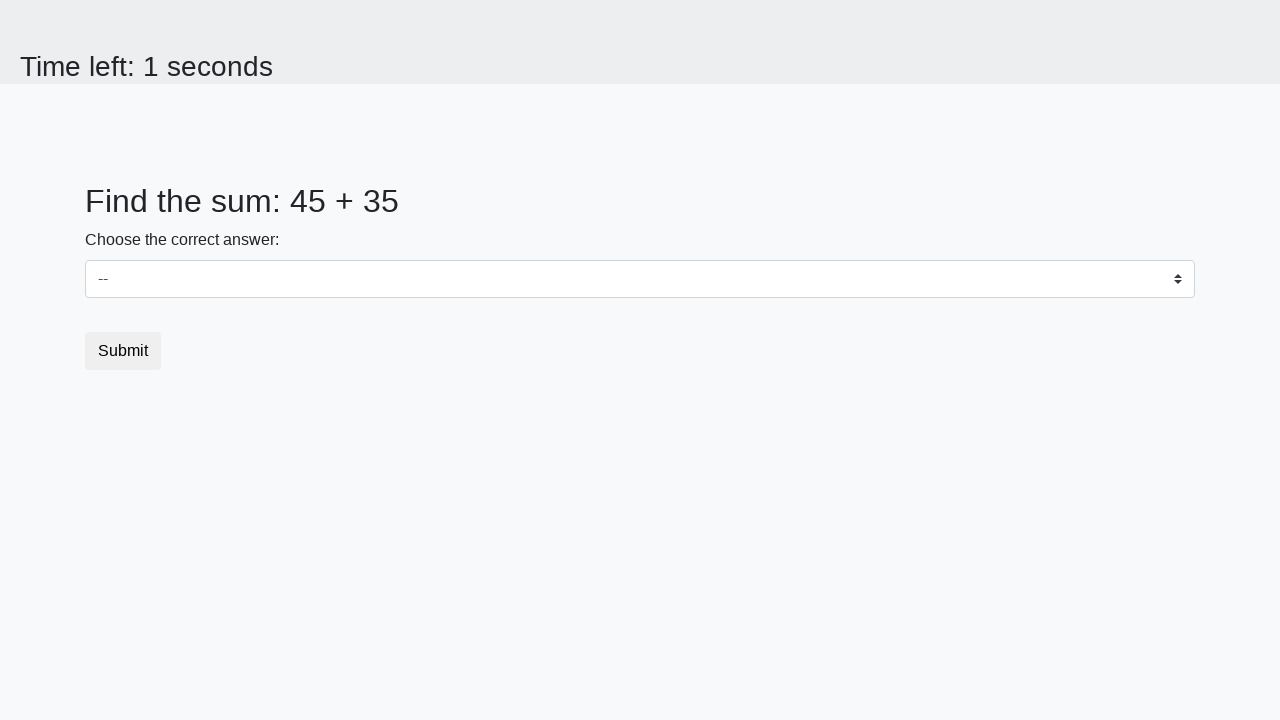

Retrieved first number from #num1 element
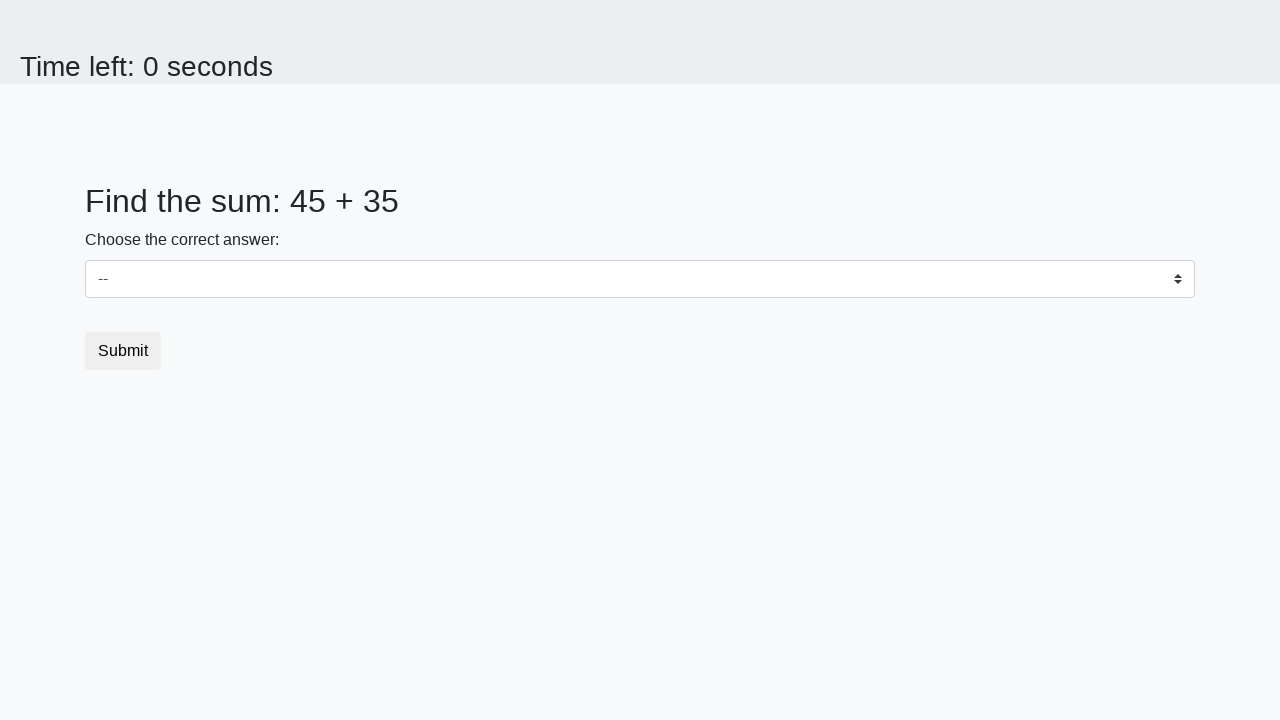

Retrieved second number from #num2 element
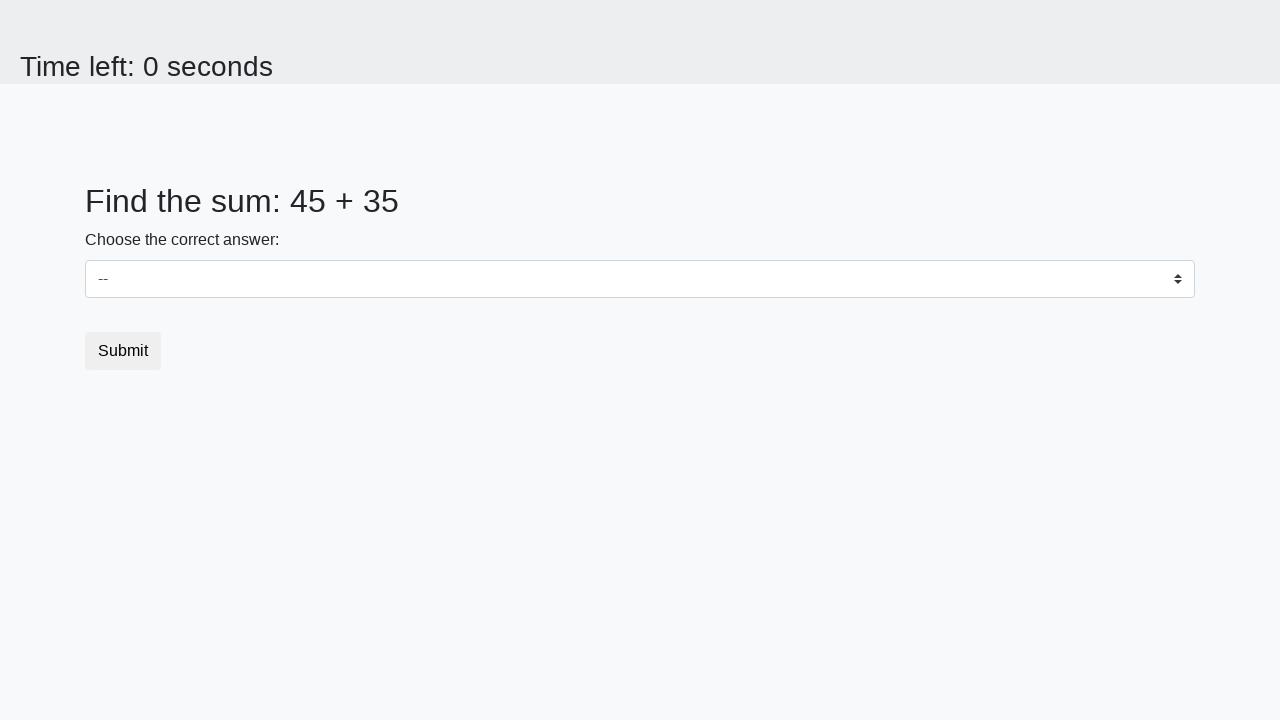

Calculated sum: 45 + 35 = 80
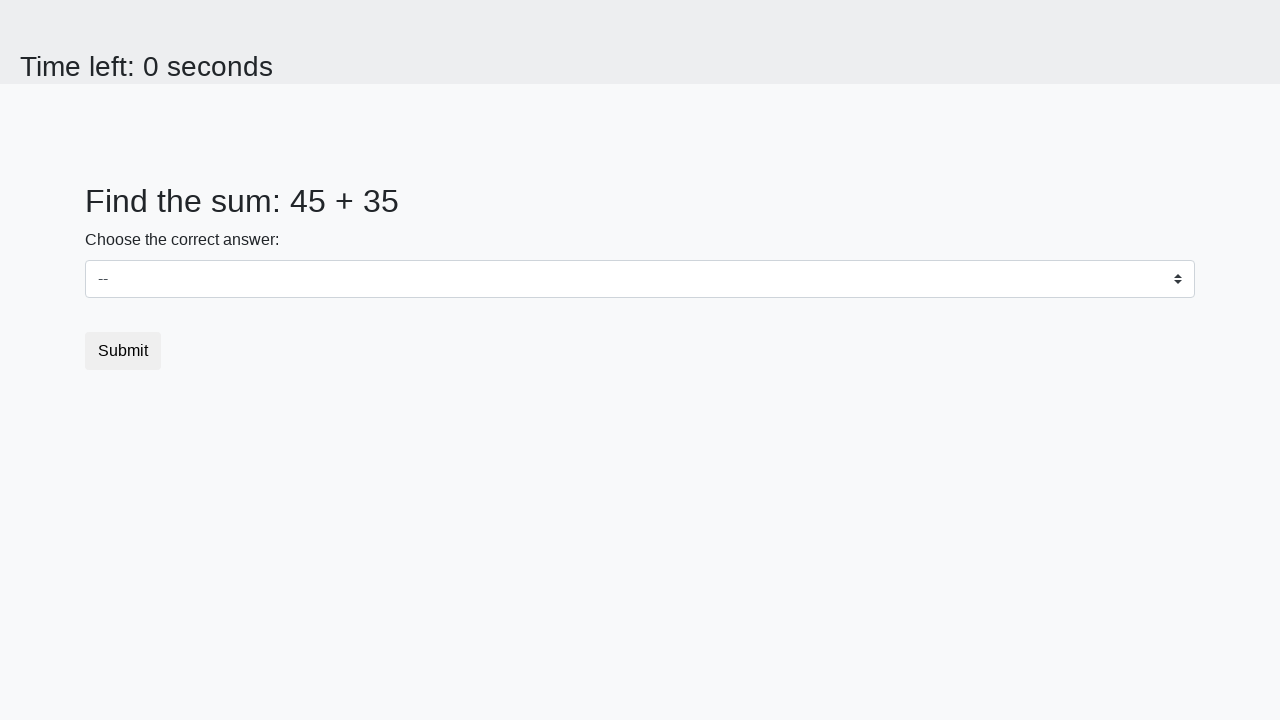

Selected 80 from dropdown menu on #dropdown
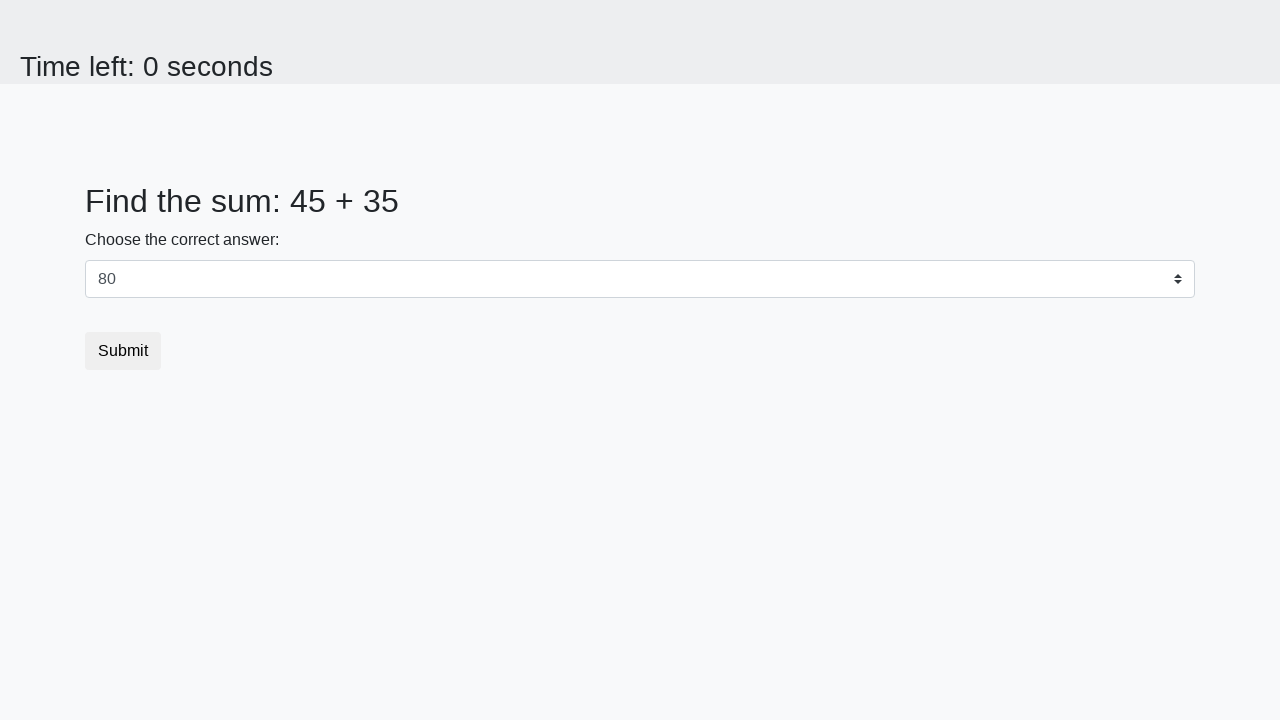

Clicked submit button to complete form at (123, 351) on [type='submit']
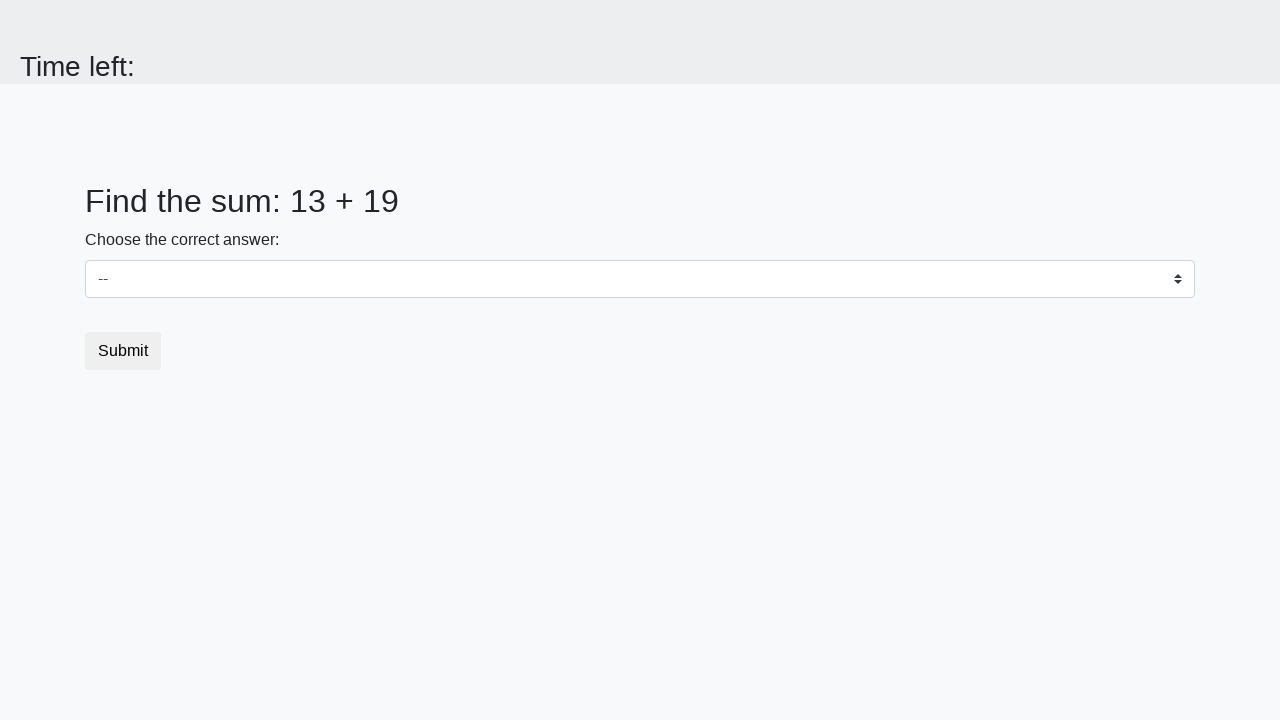

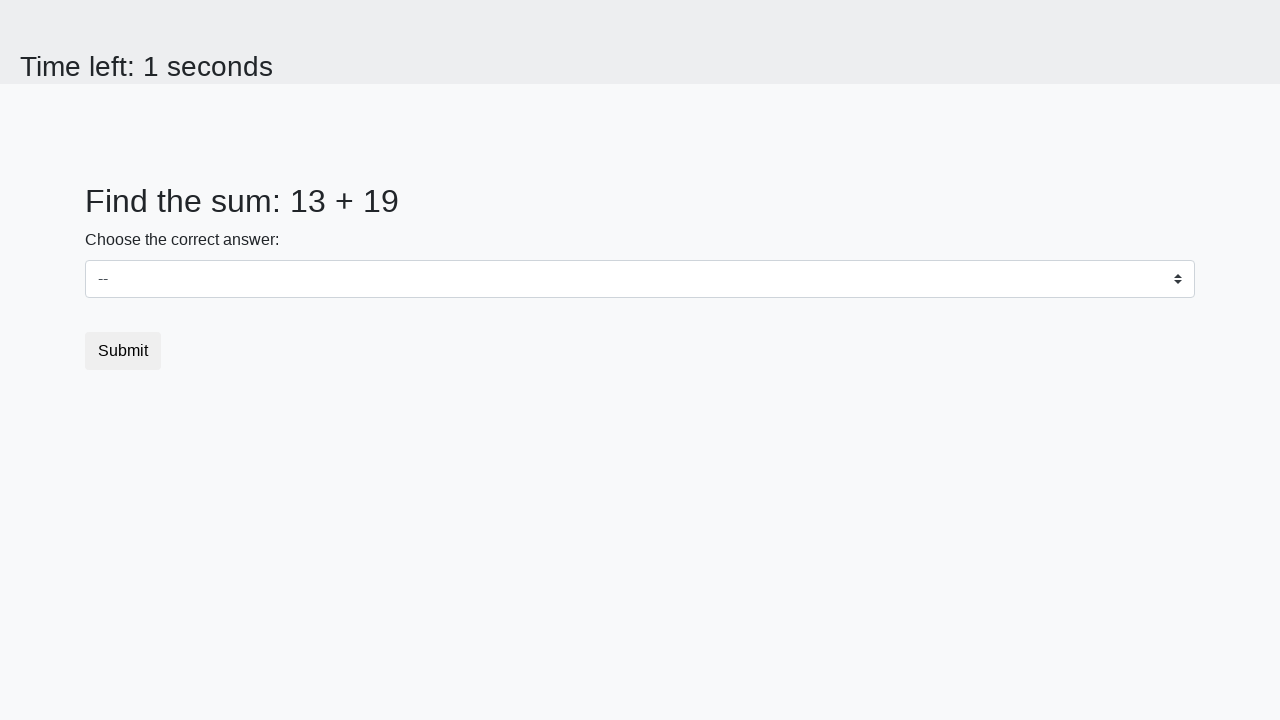